Navigates to the web application and clicks on the Students link

Starting URL: https://gravitymvctestapplication.azurewebsites.net/

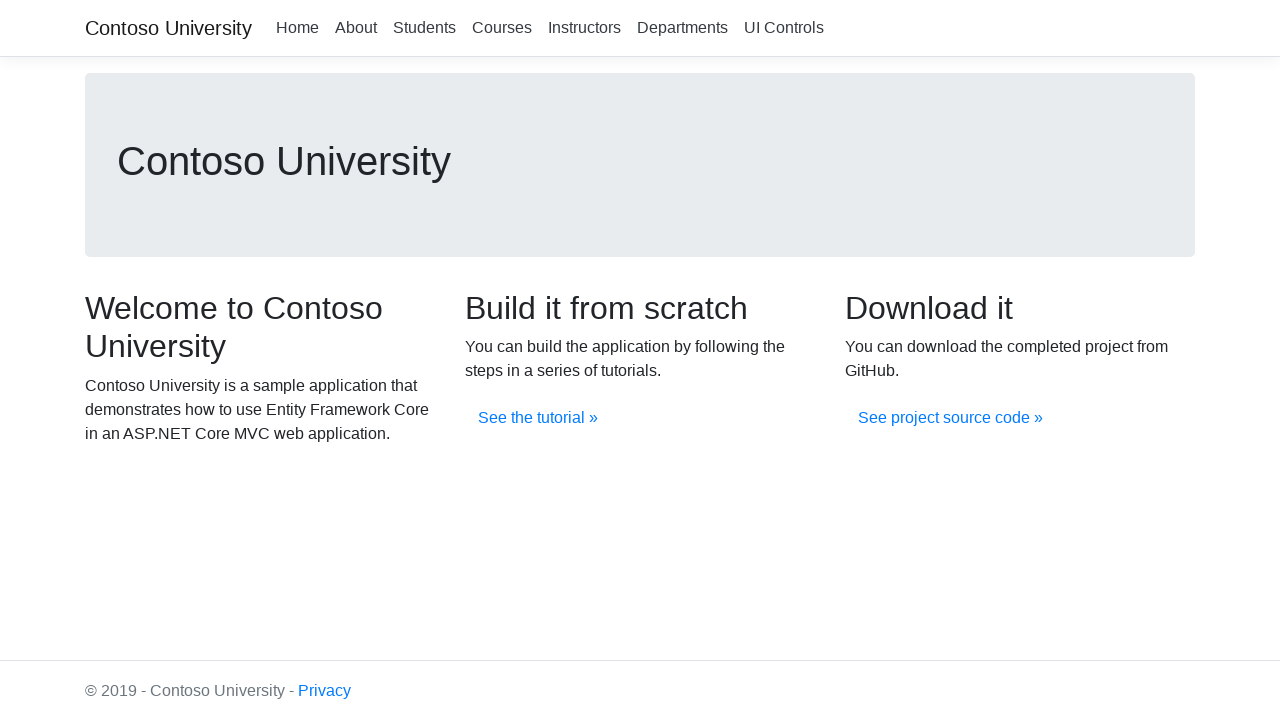

Clicked on Students link at (424, 28) on xpath=//a[.='Students']
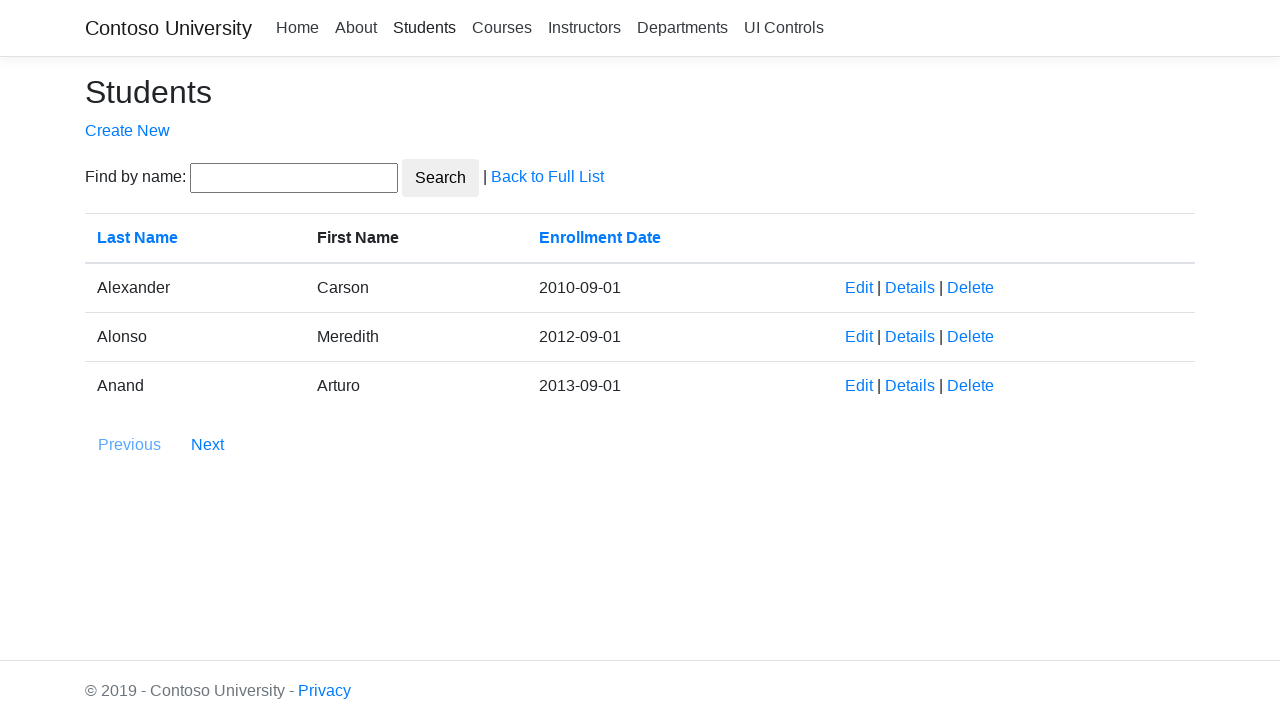

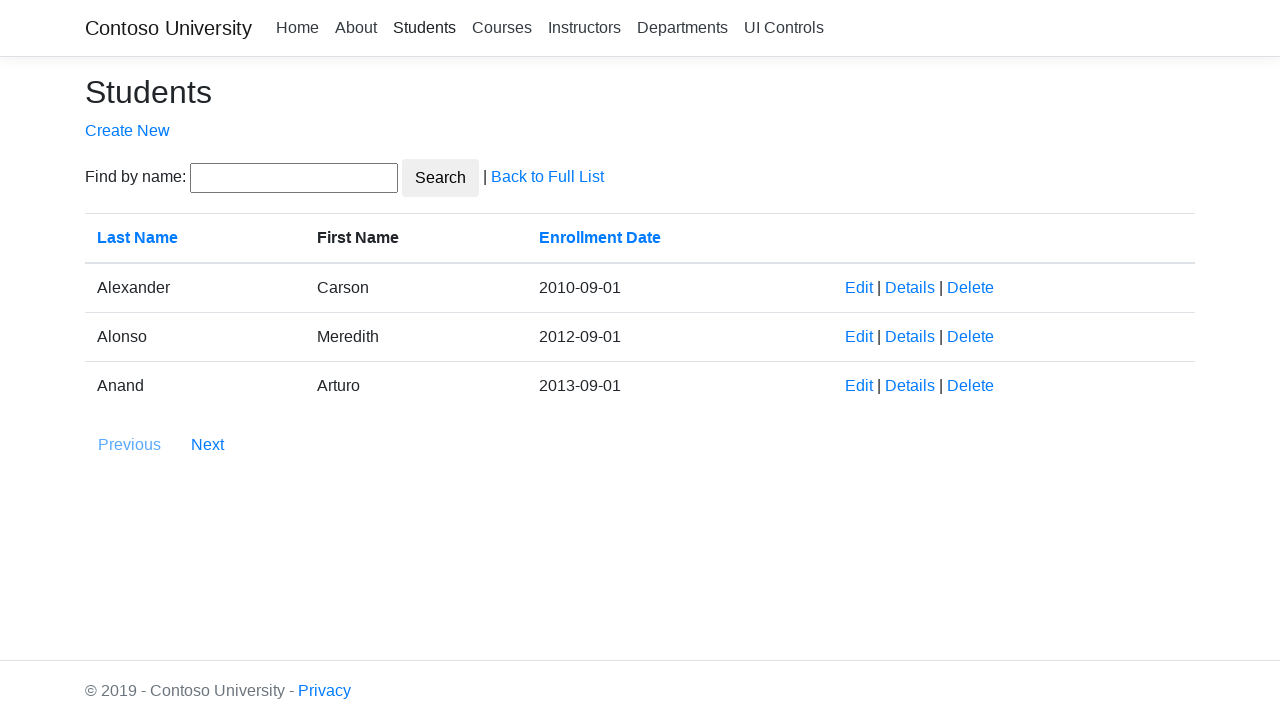